Tests browser window/tab handling by clicking a link twice to open two new windows, then iterating through all window handles to switch to each one.

Starting URL: https://the-internet.herokuapp.com/windows

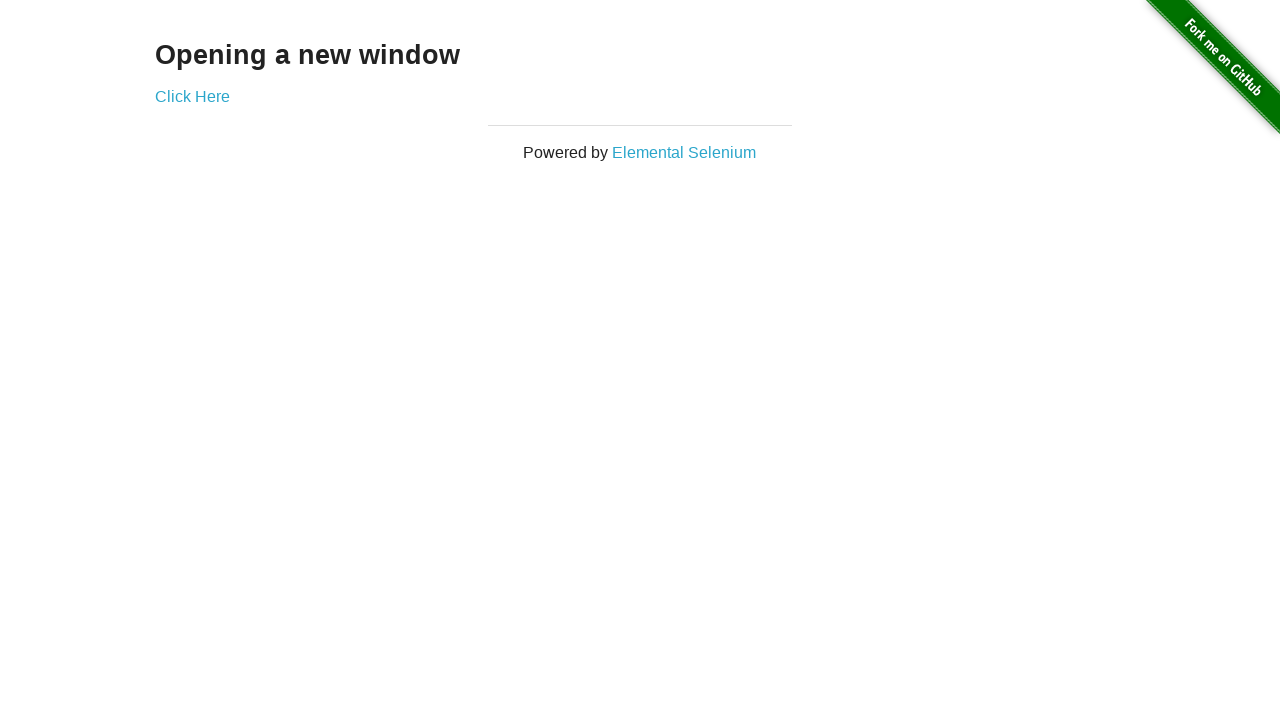

Navigated to Windows test page
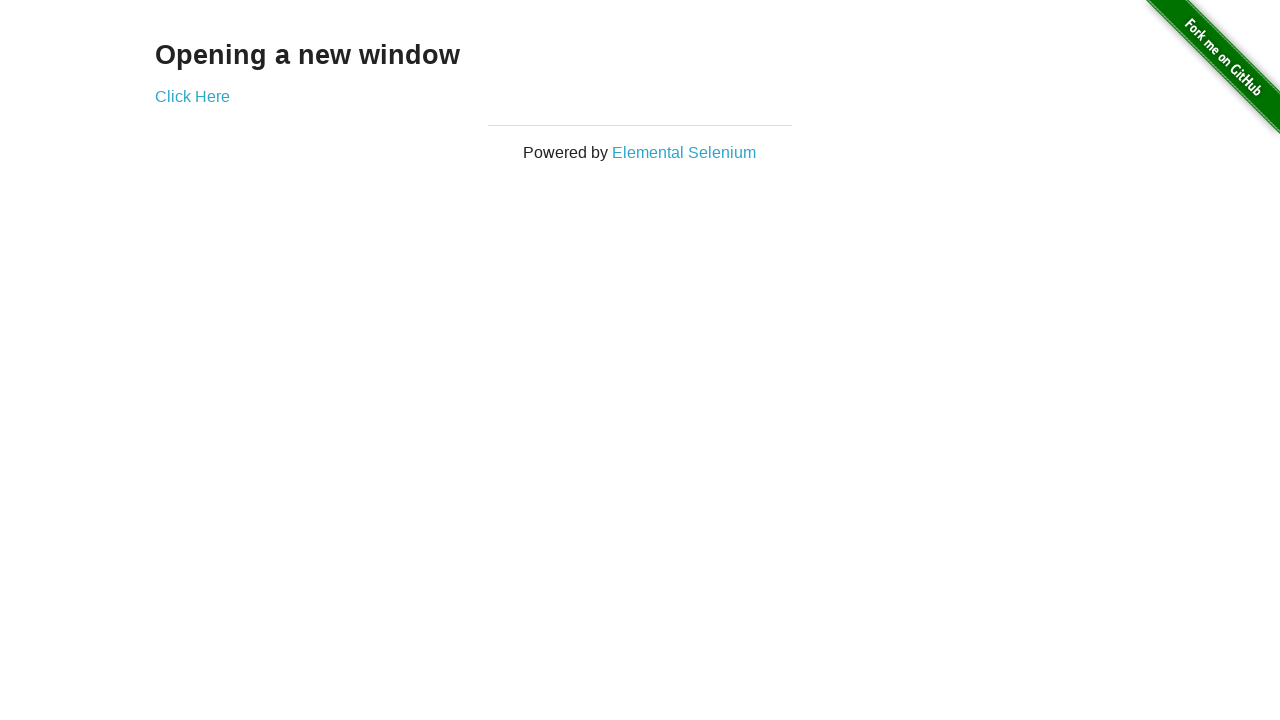

Clicked 'Click Here' link to open first new window at (192, 96) on xpath=//a[text()='Click Here']
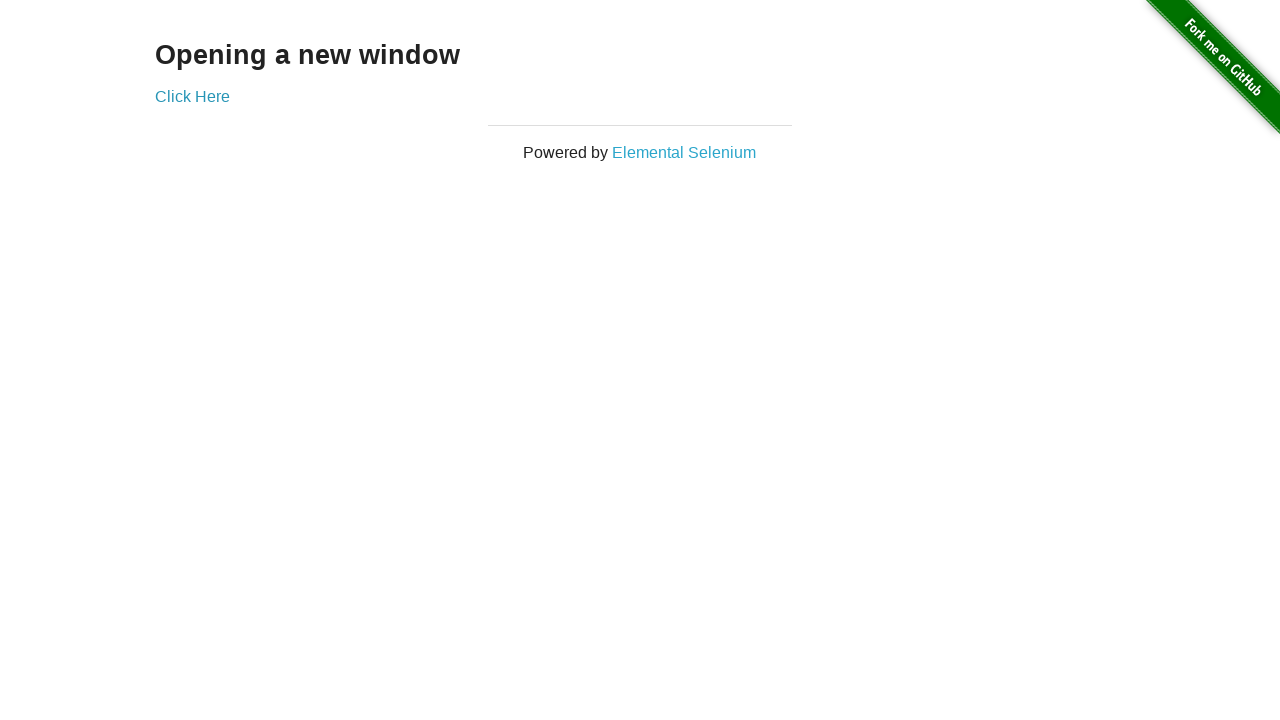

Clicked 'Click Here' link to open second new window at (192, 96) on xpath=//a[text()='Click Here']
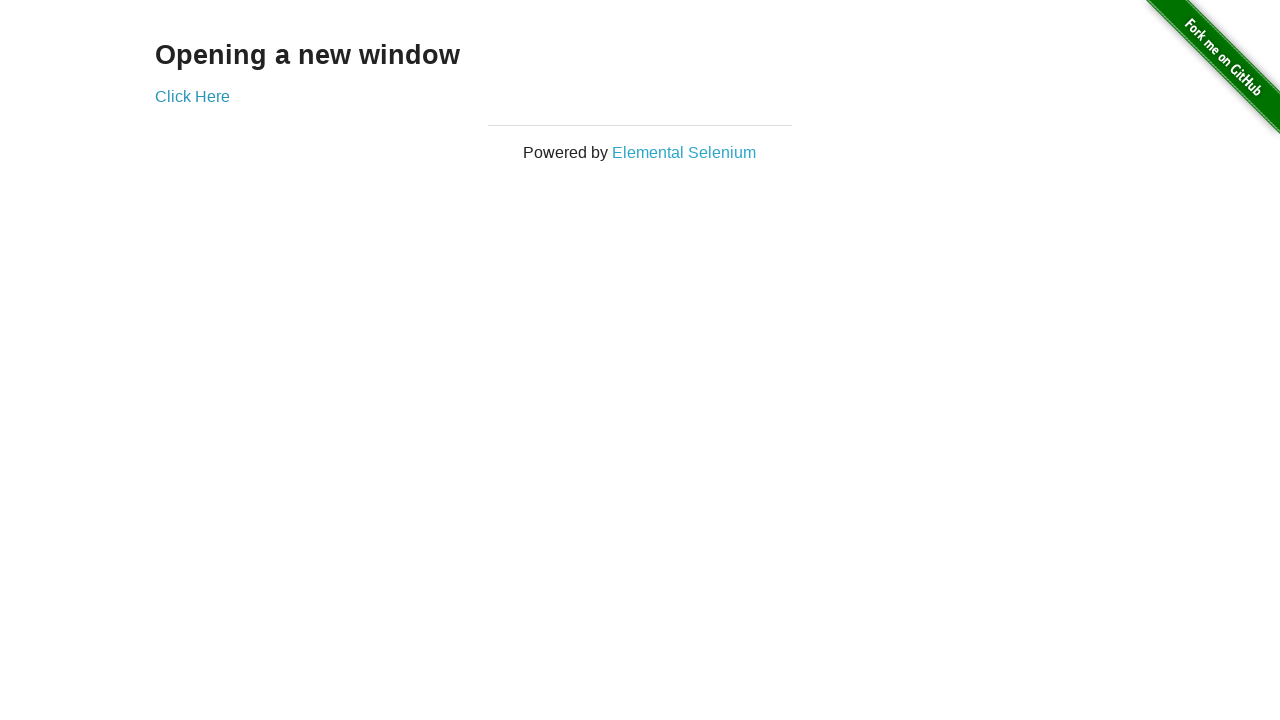

Retrieved all pages from context - total: 3 windows/tabs
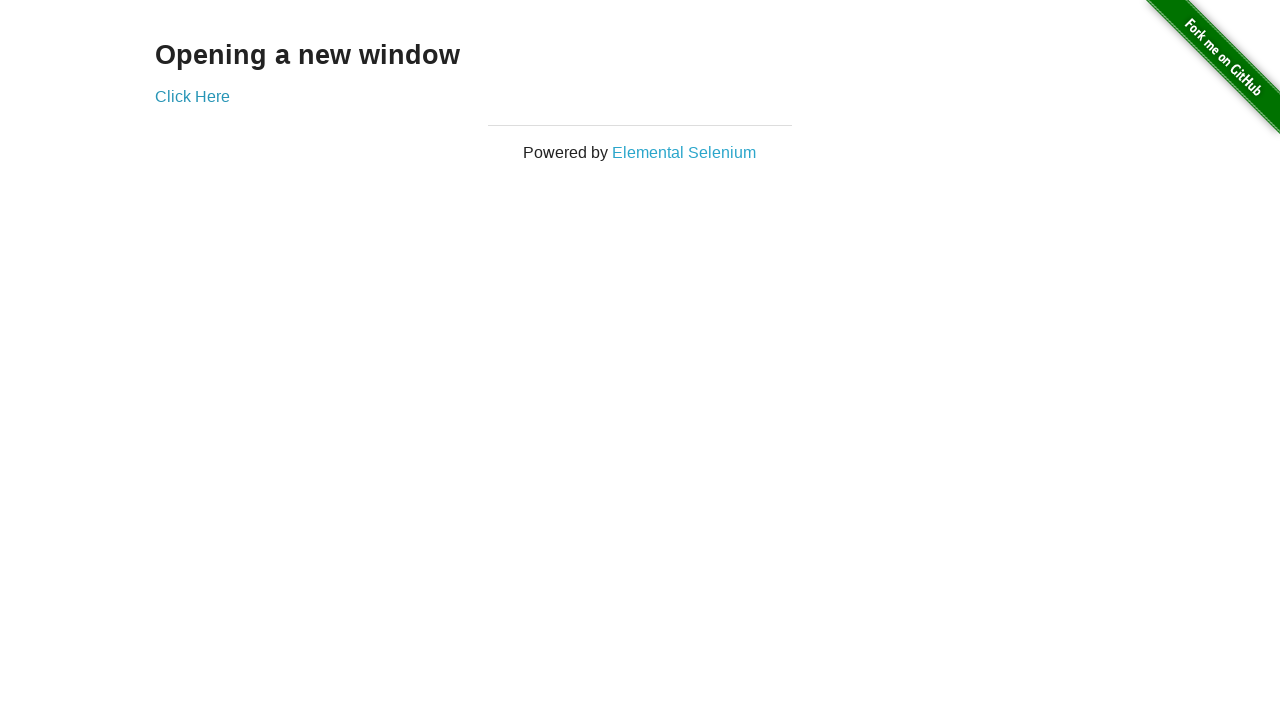

Switched to window with title: The Internet
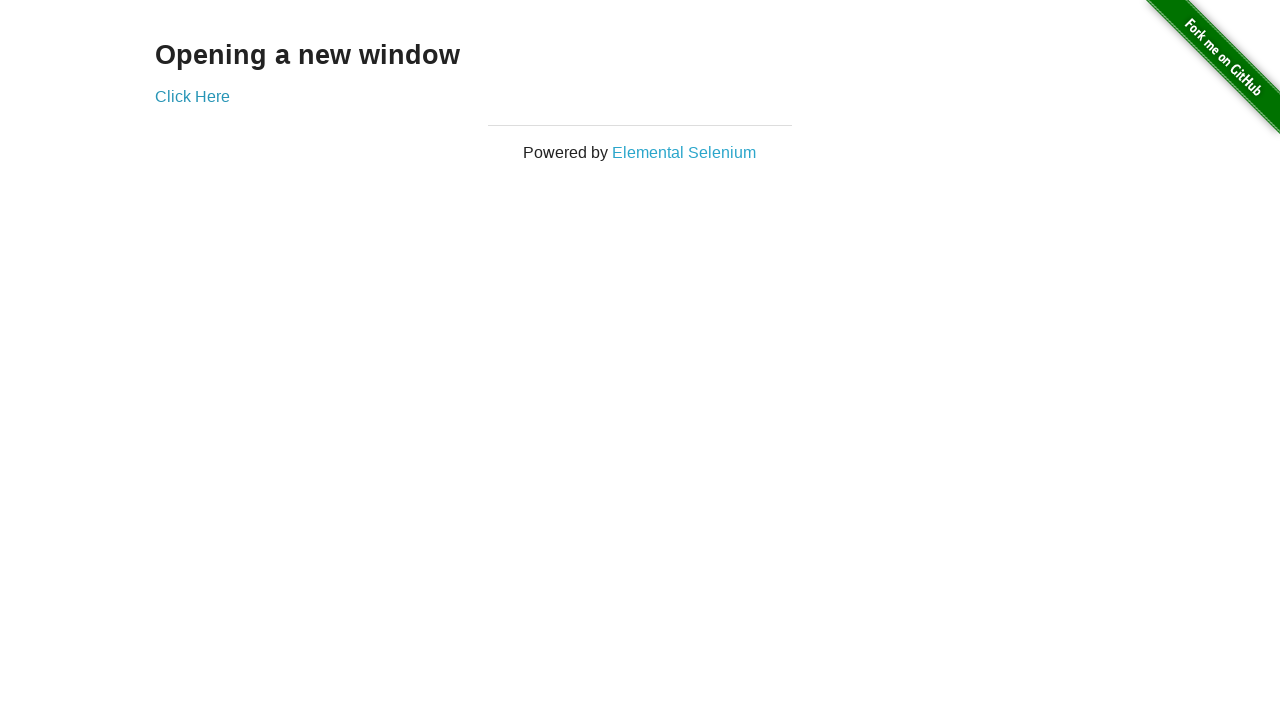

Switched to window with title: New Window
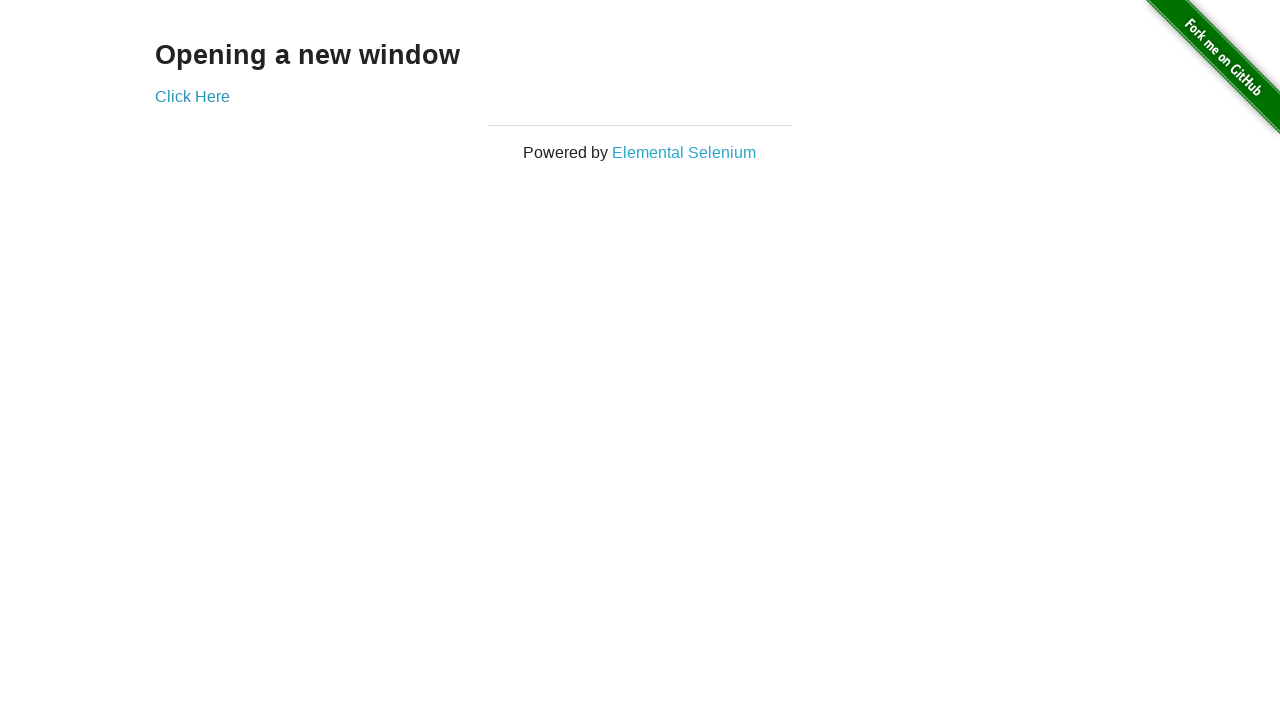

Switched to window with title: New Window
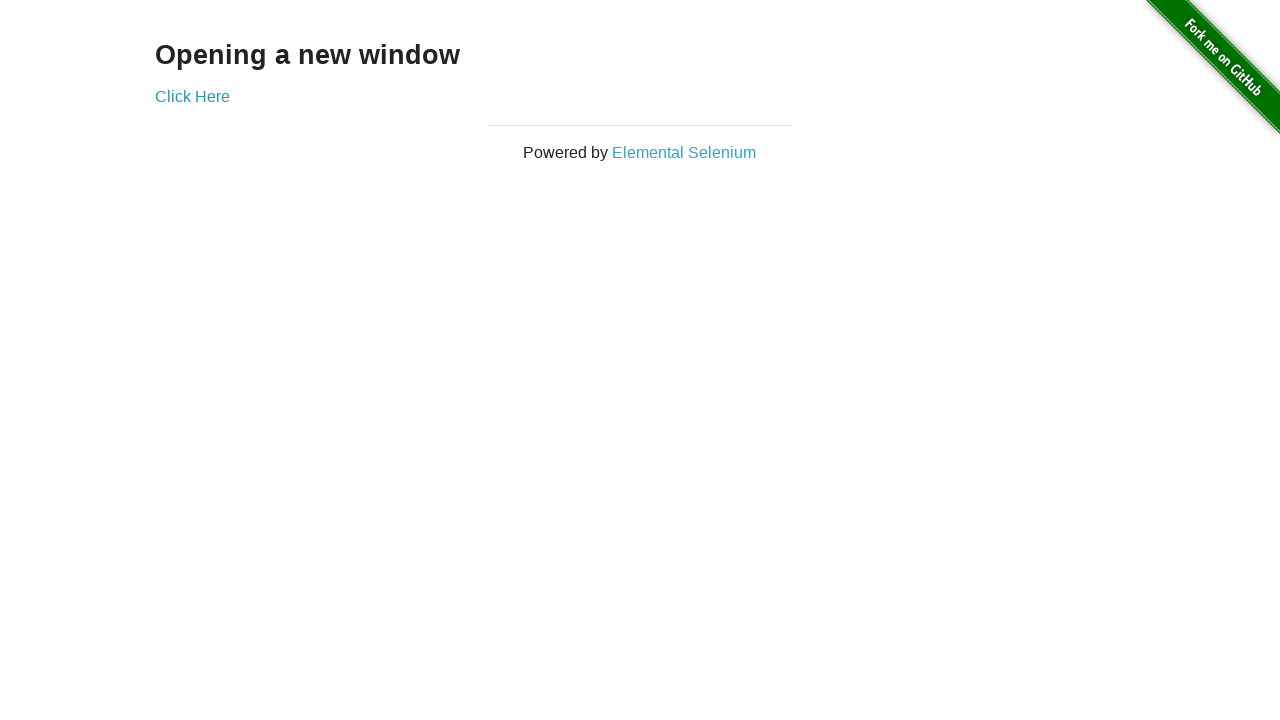

Waited 3 seconds to observe final result
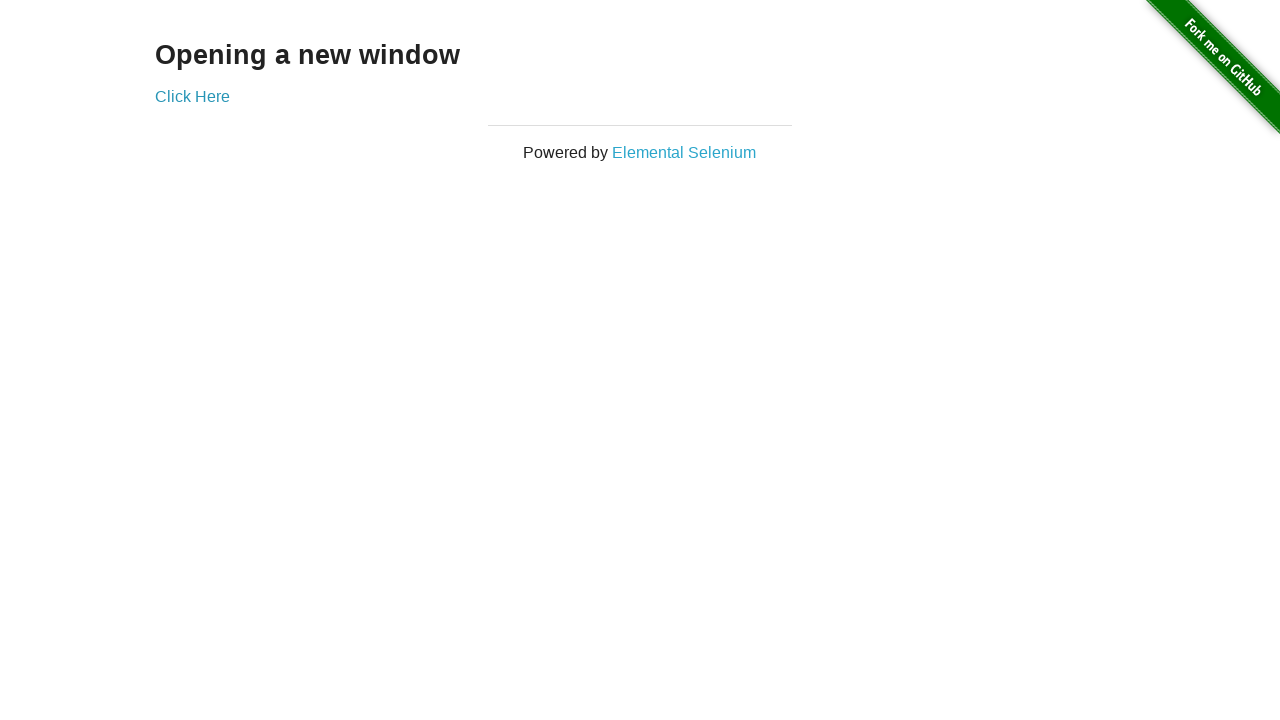

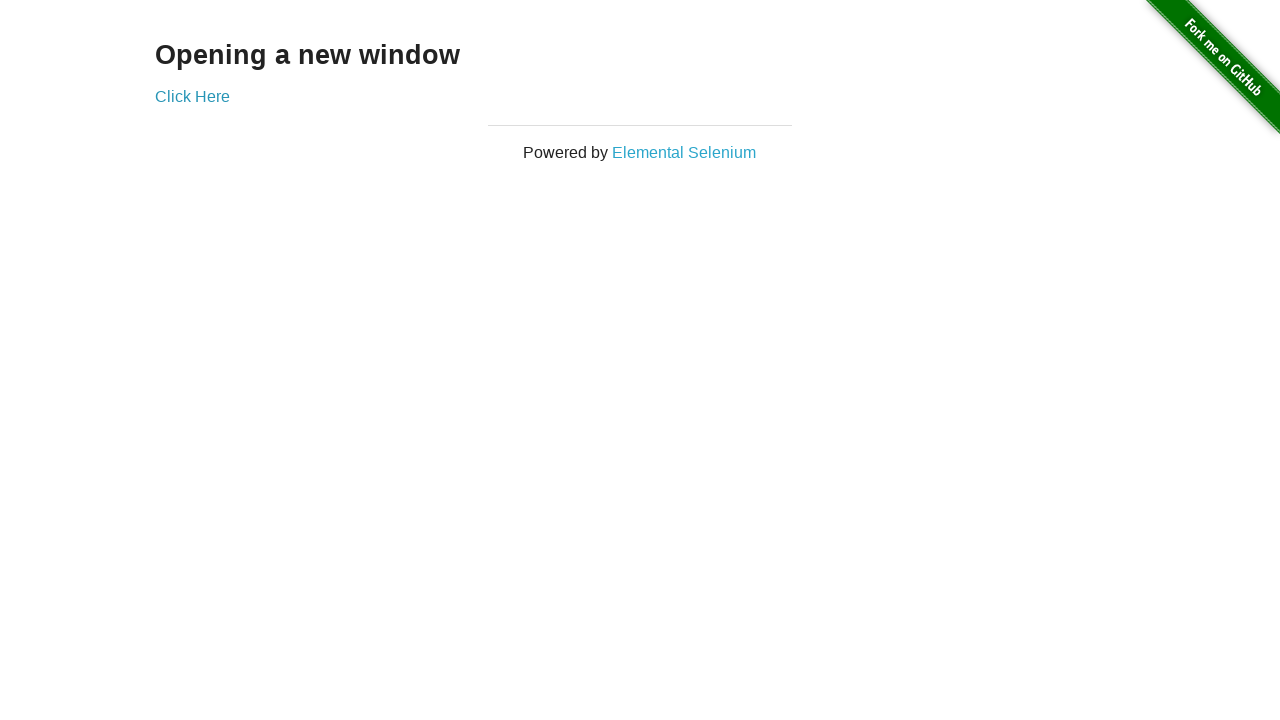